Tests JavaScript alert handling by triggering a prompt alert, entering text, and accepting it

Starting URL: https://the-internet.herokuapp.com/javascript_alerts

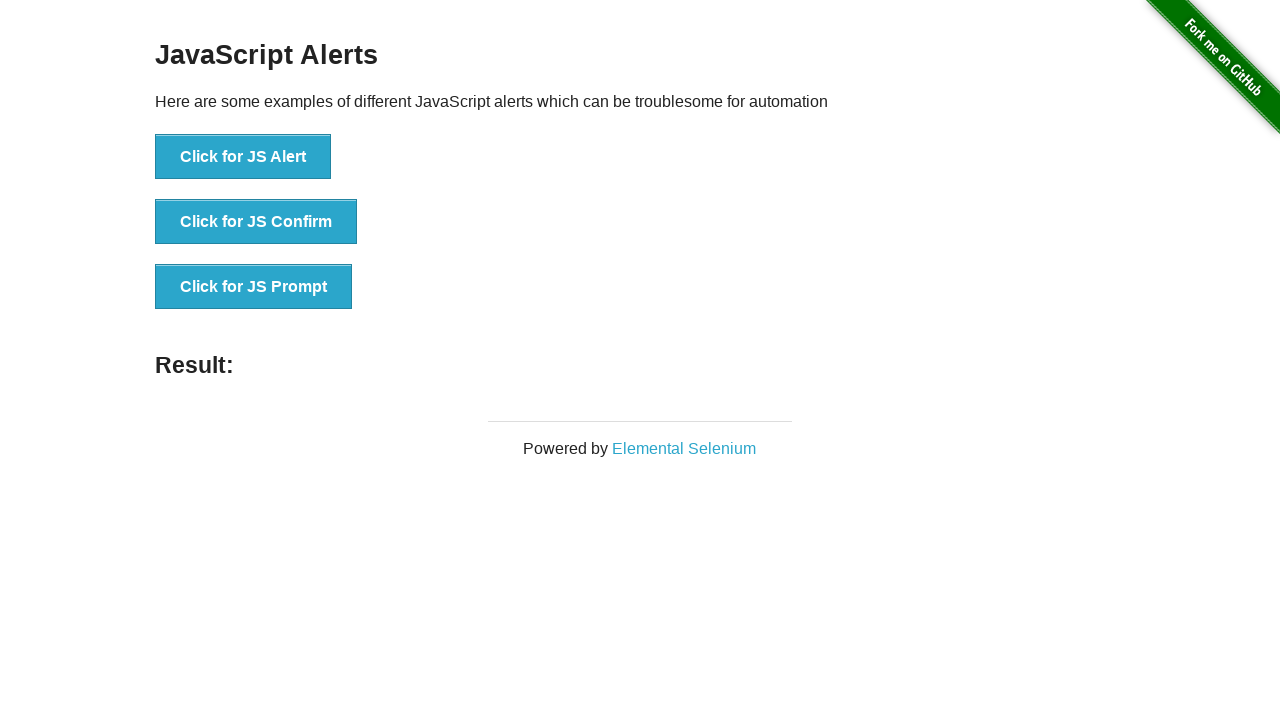

Clicked button to trigger prompt alert at (254, 287) on xpath=//button[@onclick='jsPrompt()']
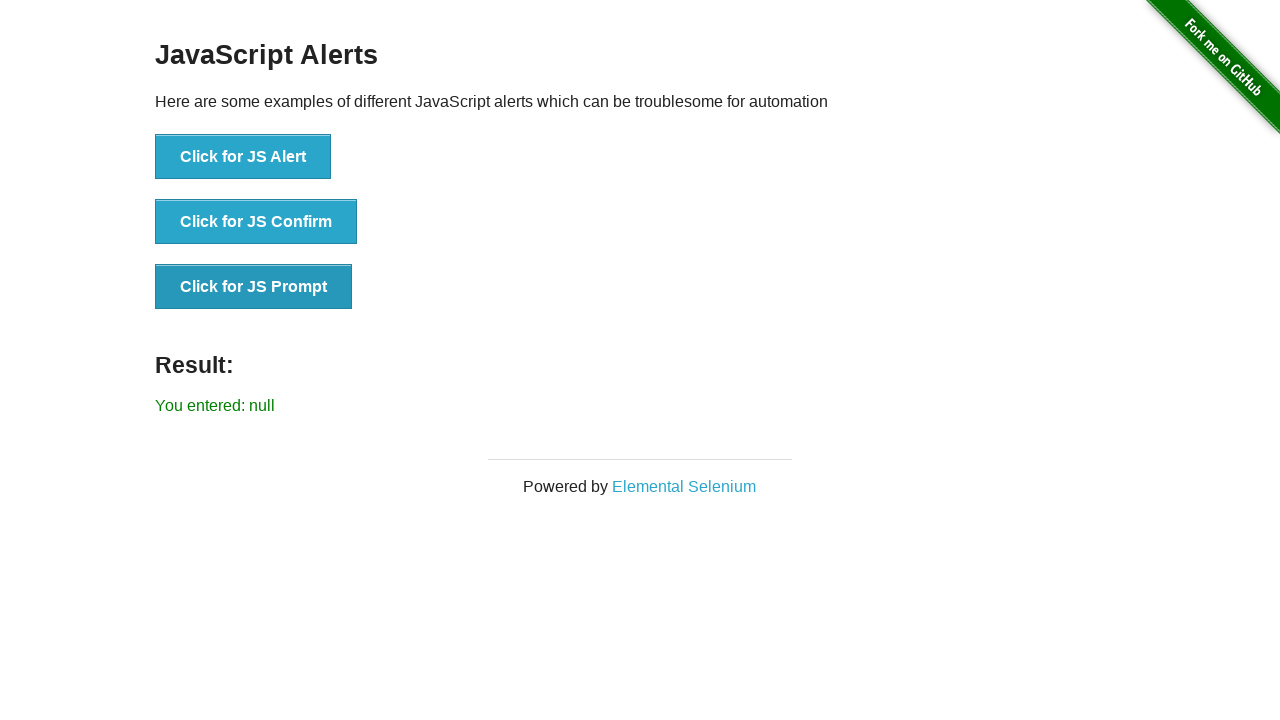

Set up dialog handler to accept prompt with 'Welcome'
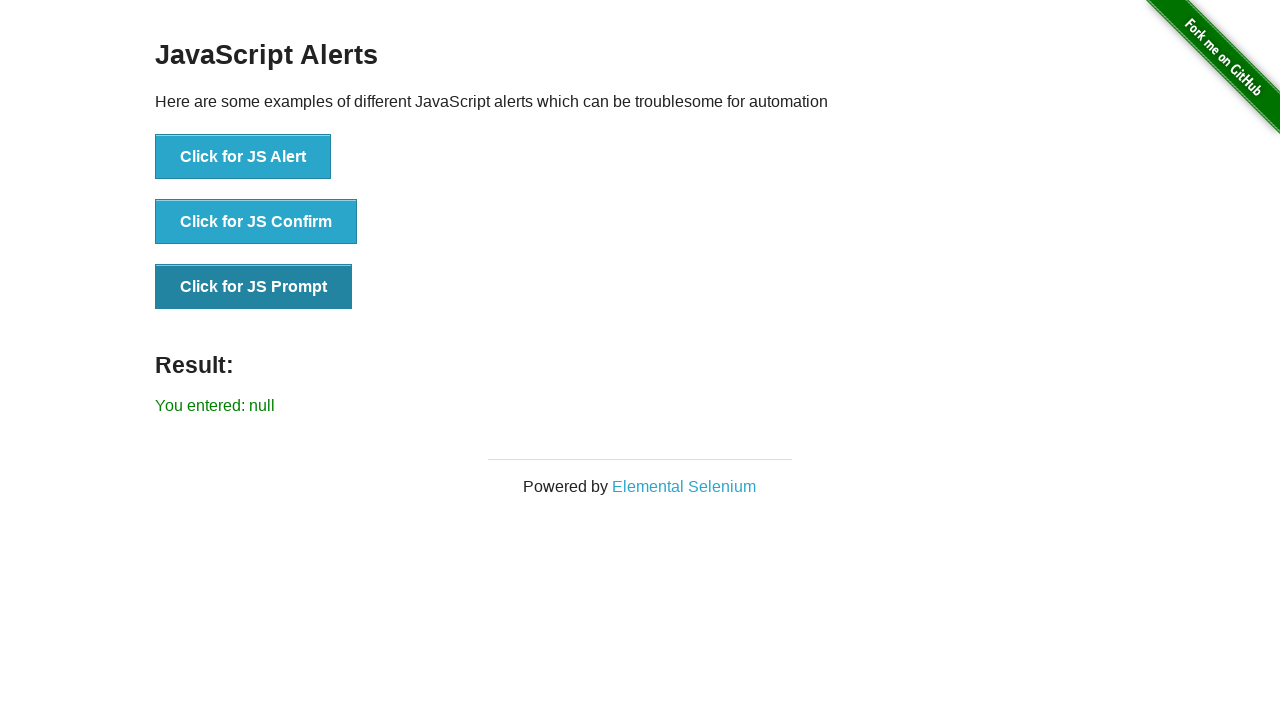

Waited 2 seconds to see alert result
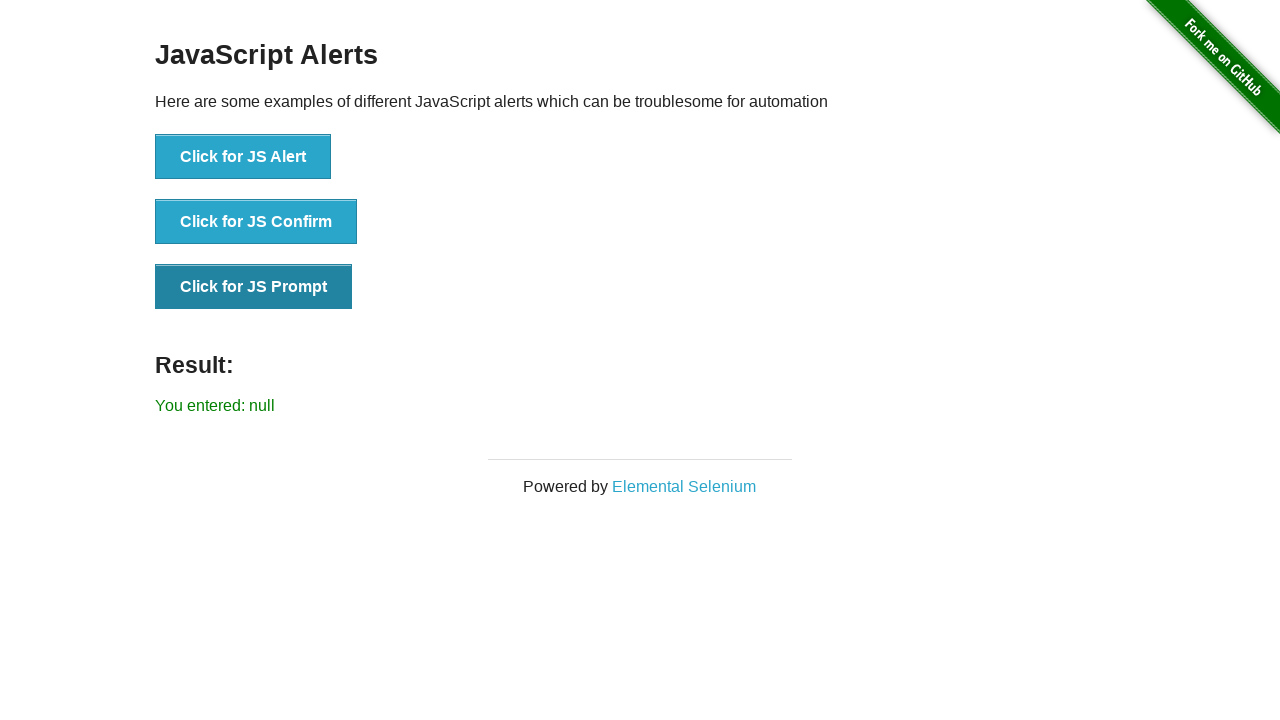

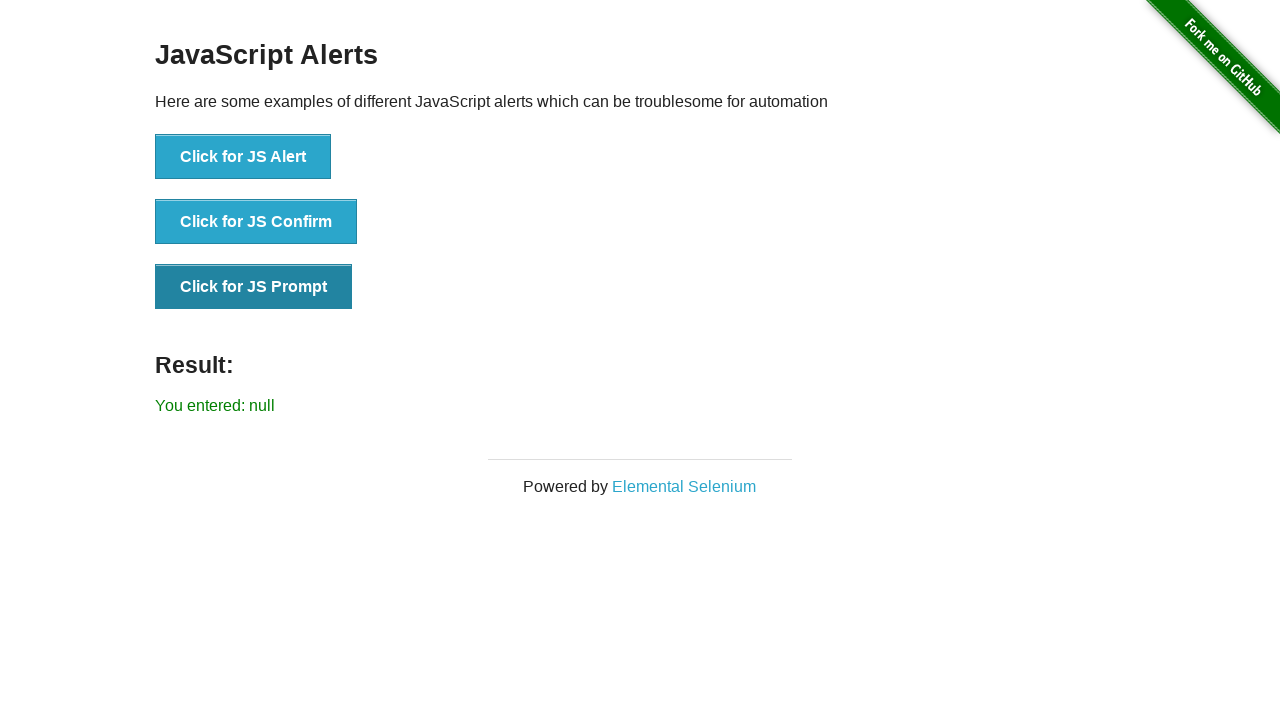